Tests an e-commerce checkout flow by searching for a product, adding it to cart, proceeding to checkout, selecting a country, agreeing to terms, and placing an order.

Starting URL: https://rahulshettyacademy.com/seleniumPractise/#/

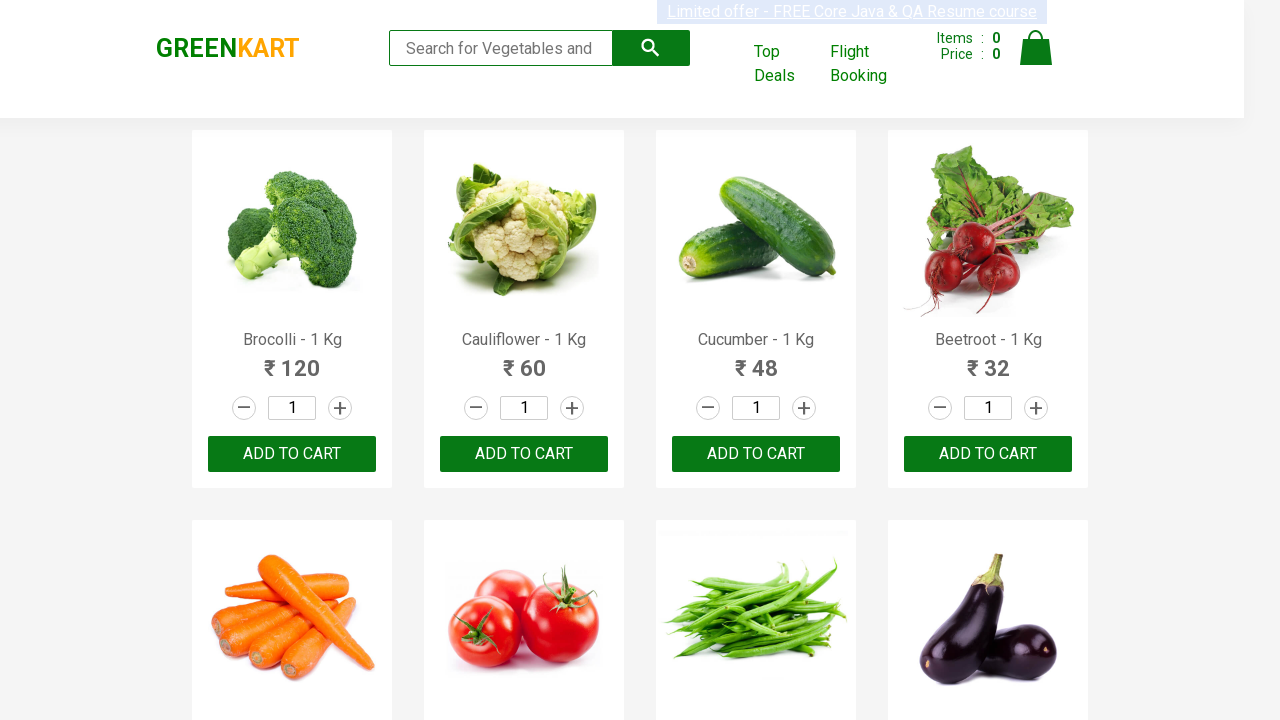

Filled search field with 'cucumber' on .search-keyword
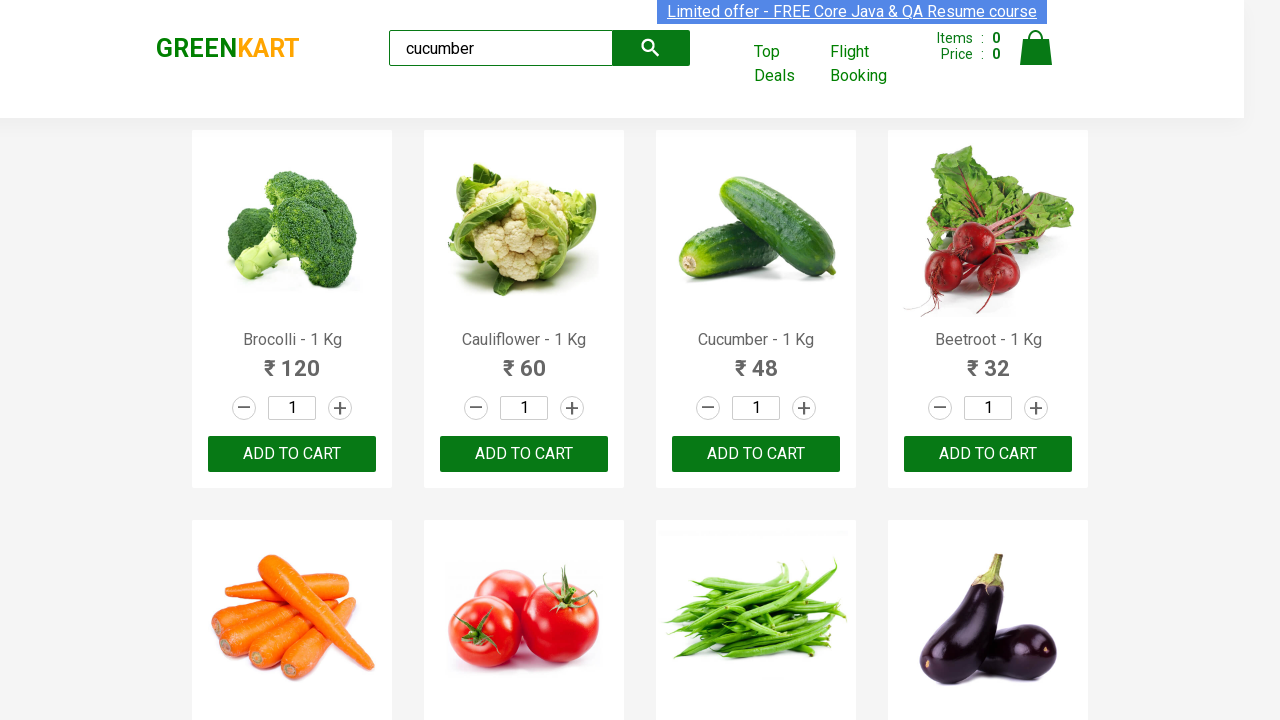

Waited for search results to load
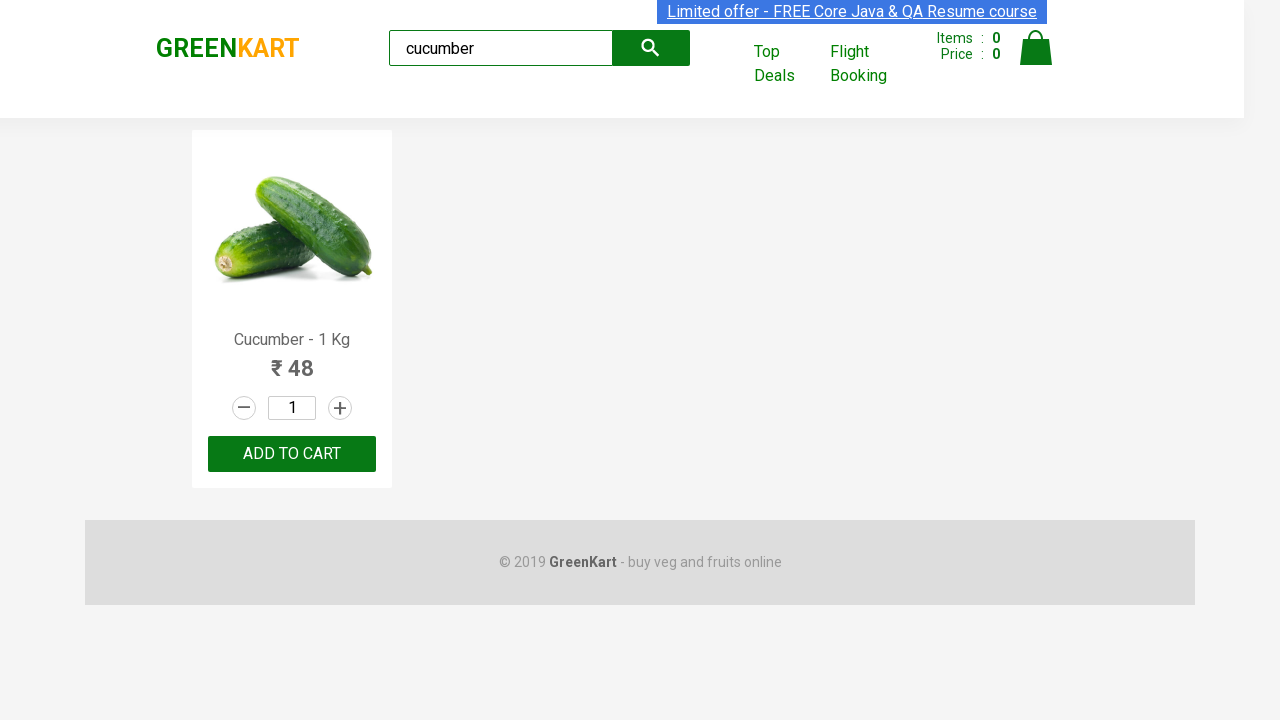

Clicked ADD TO CART button for cucumber product at (292, 454) on button:has-text('ADD TO CART')
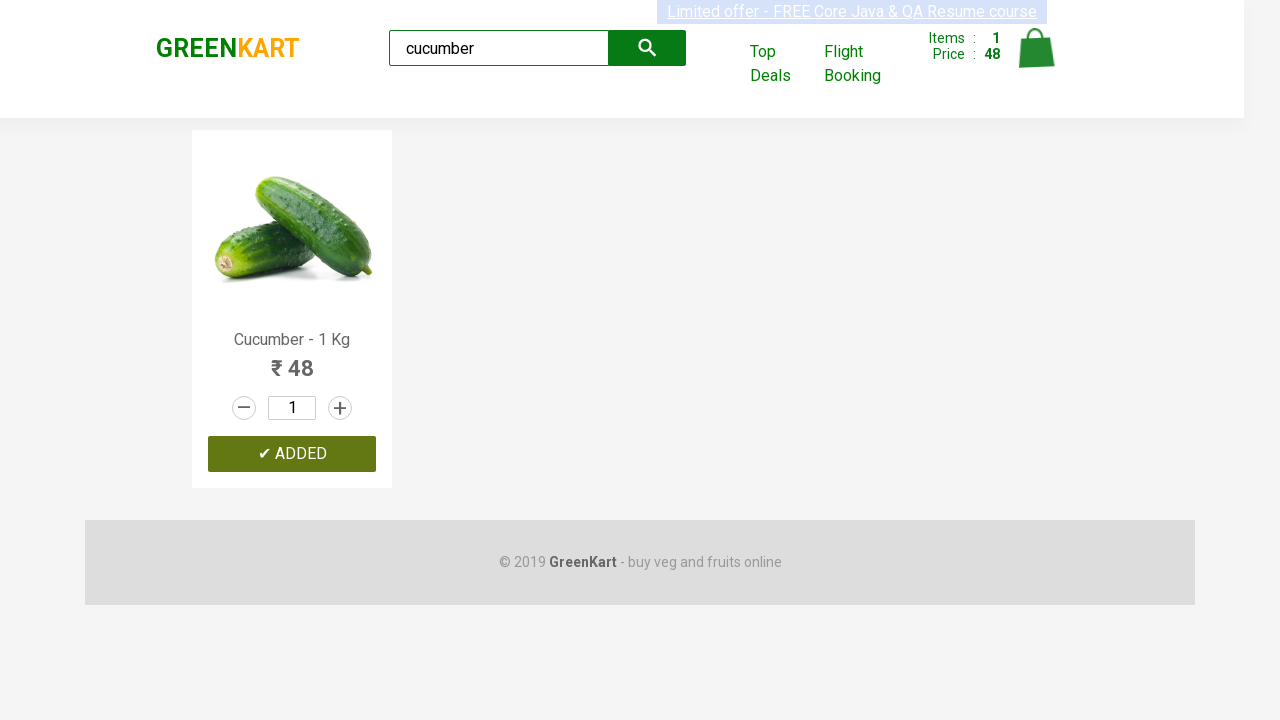

Clicked cart icon to view cart at (1036, 48) on .cart-icon > img
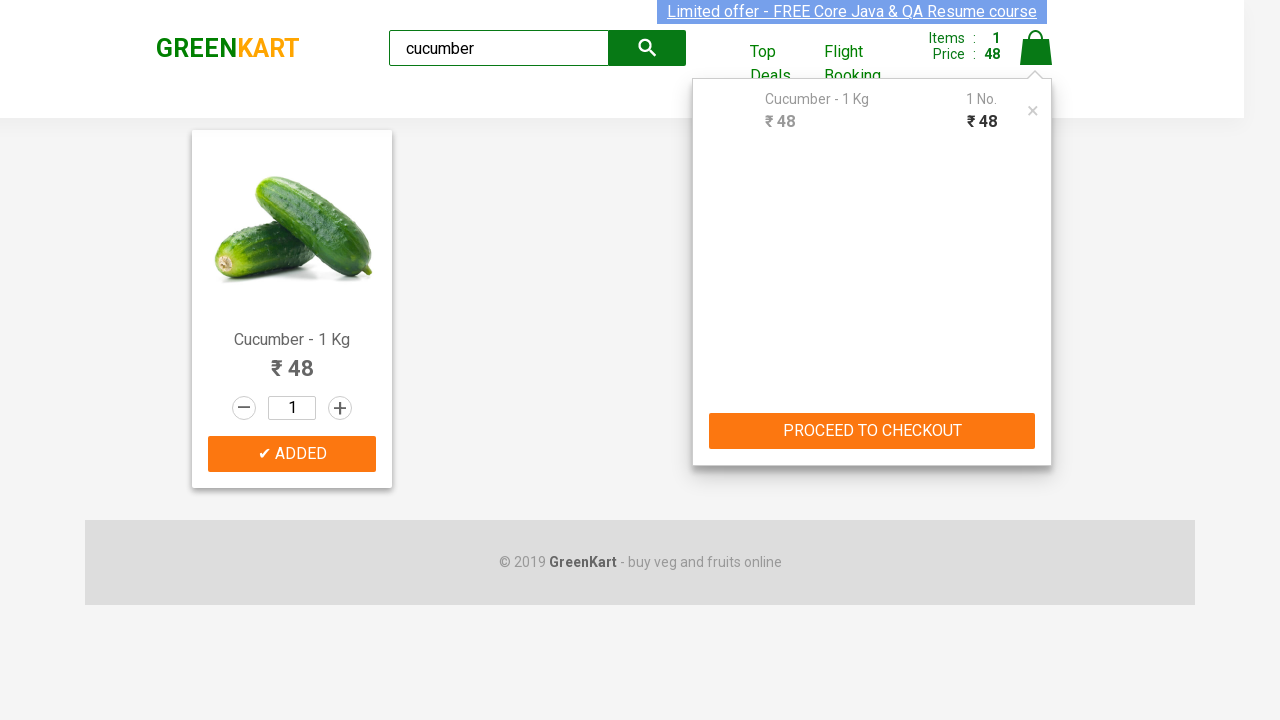

Product loaded in cart view
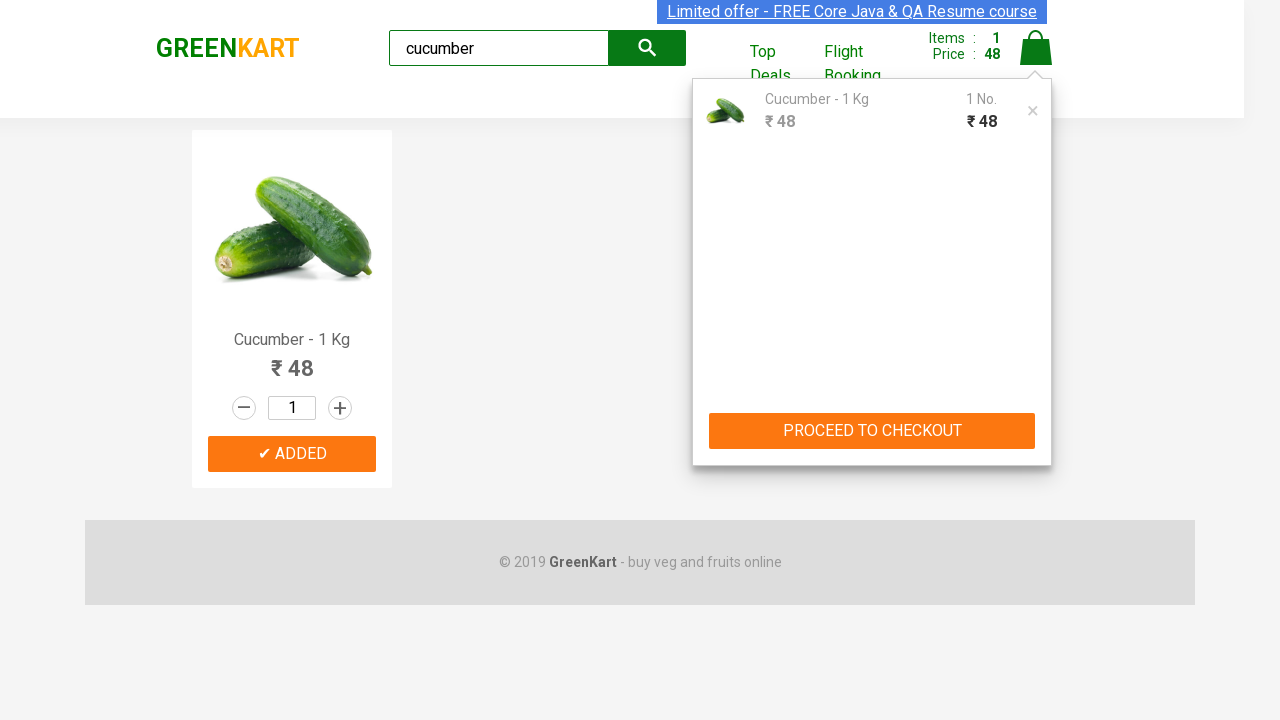

Clicked PROCEED TO CHECKOUT button at (872, 431) on button:has-text('PROCEED TO CHECKOUT')
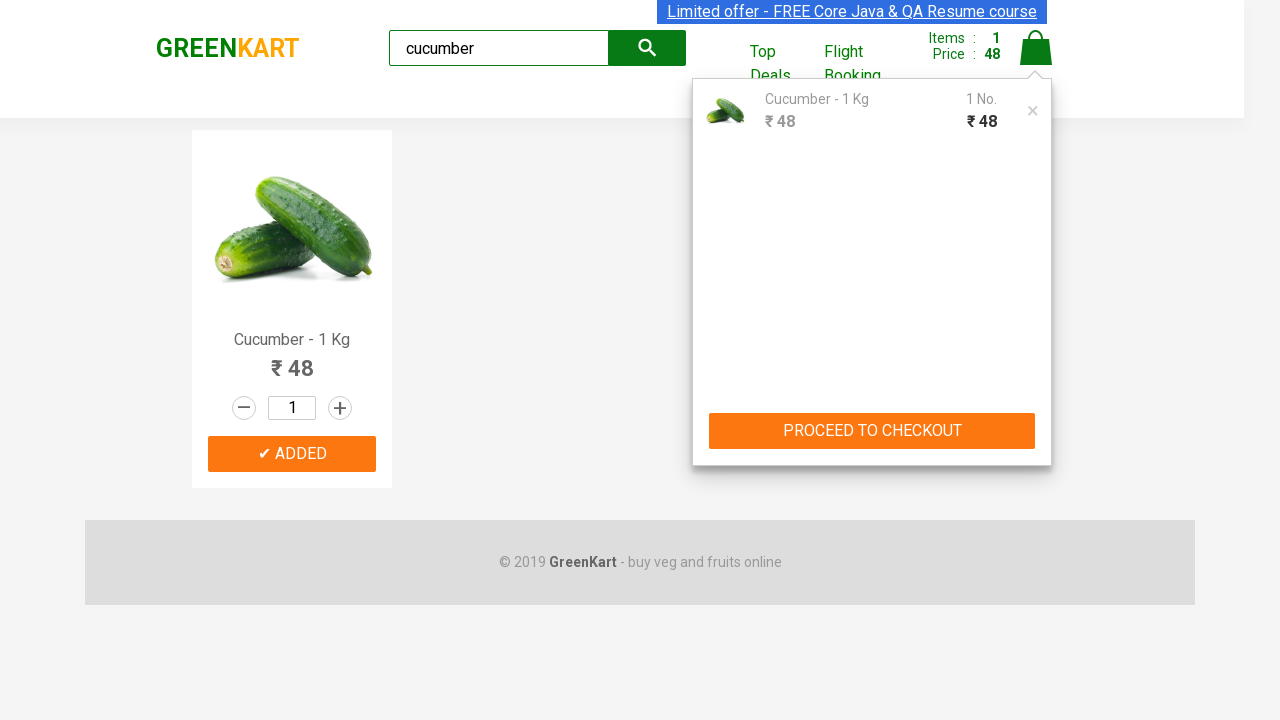

Clicked Place Order button to proceed to order form at (1036, 420) on button:has-text('Place Order')
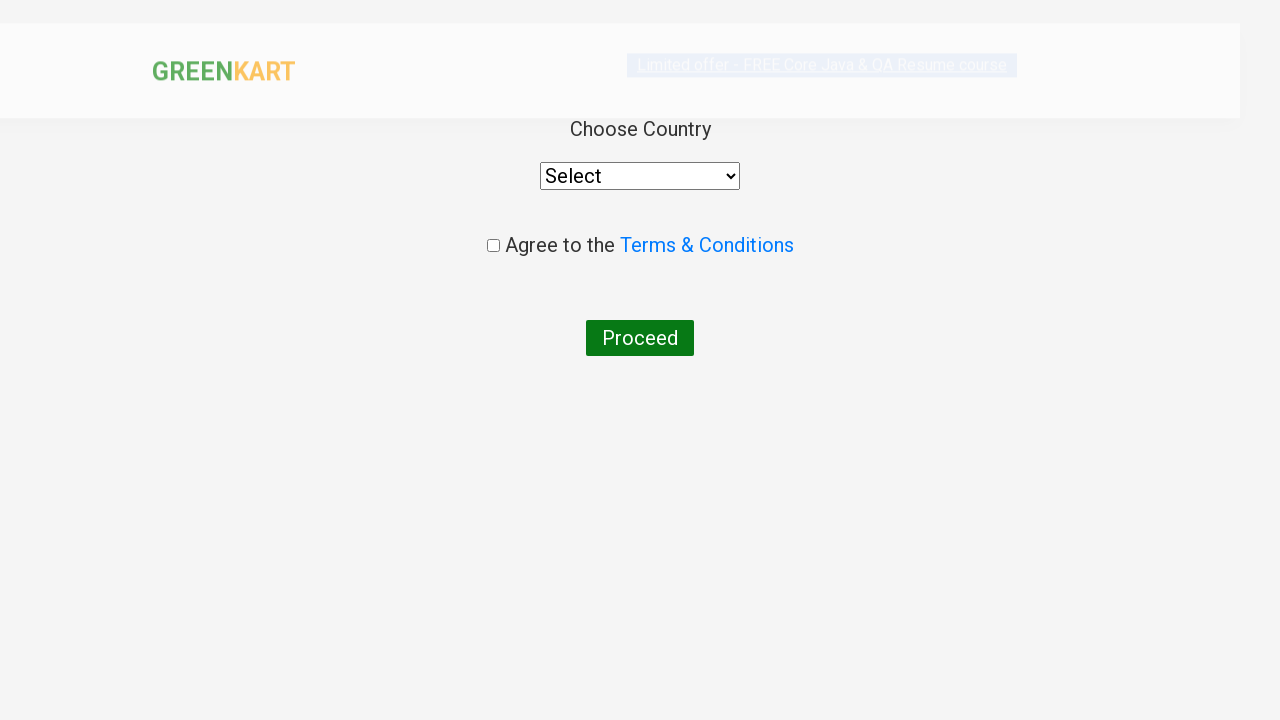

Selected Germany from country dropdown on select
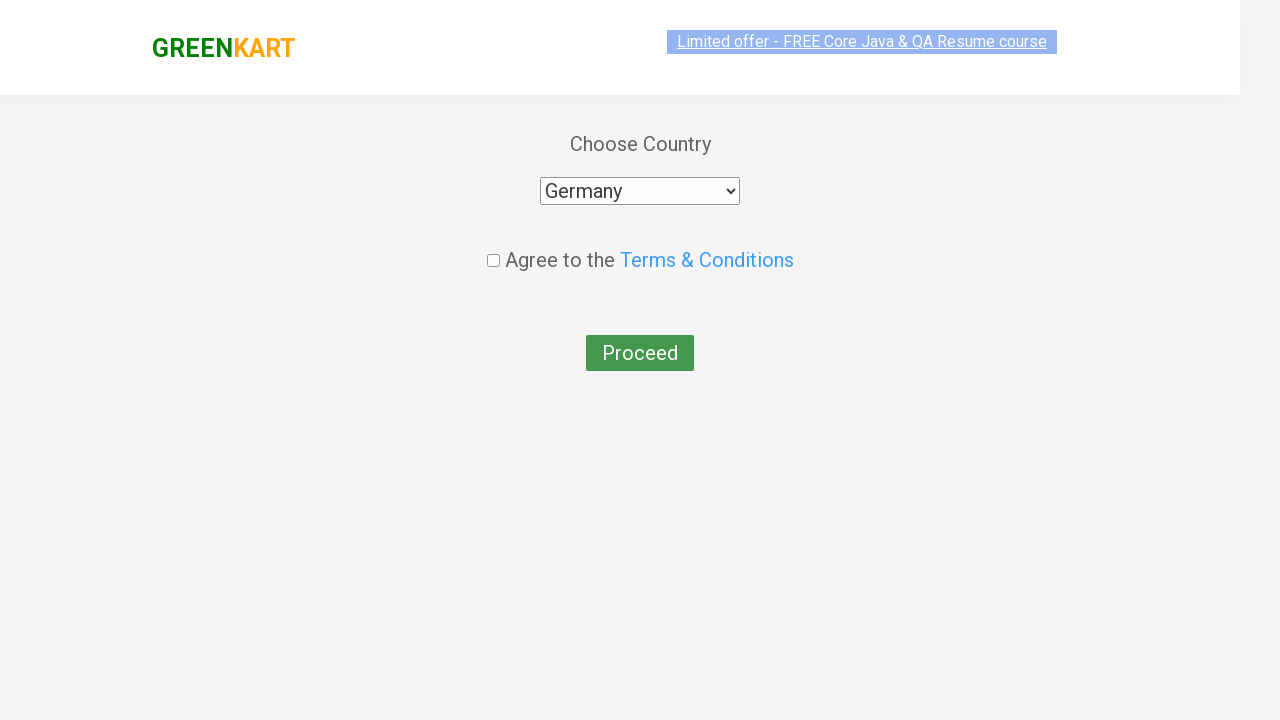

Checked terms and conditions agreement checkbox at (493, 246) on .chkAgree
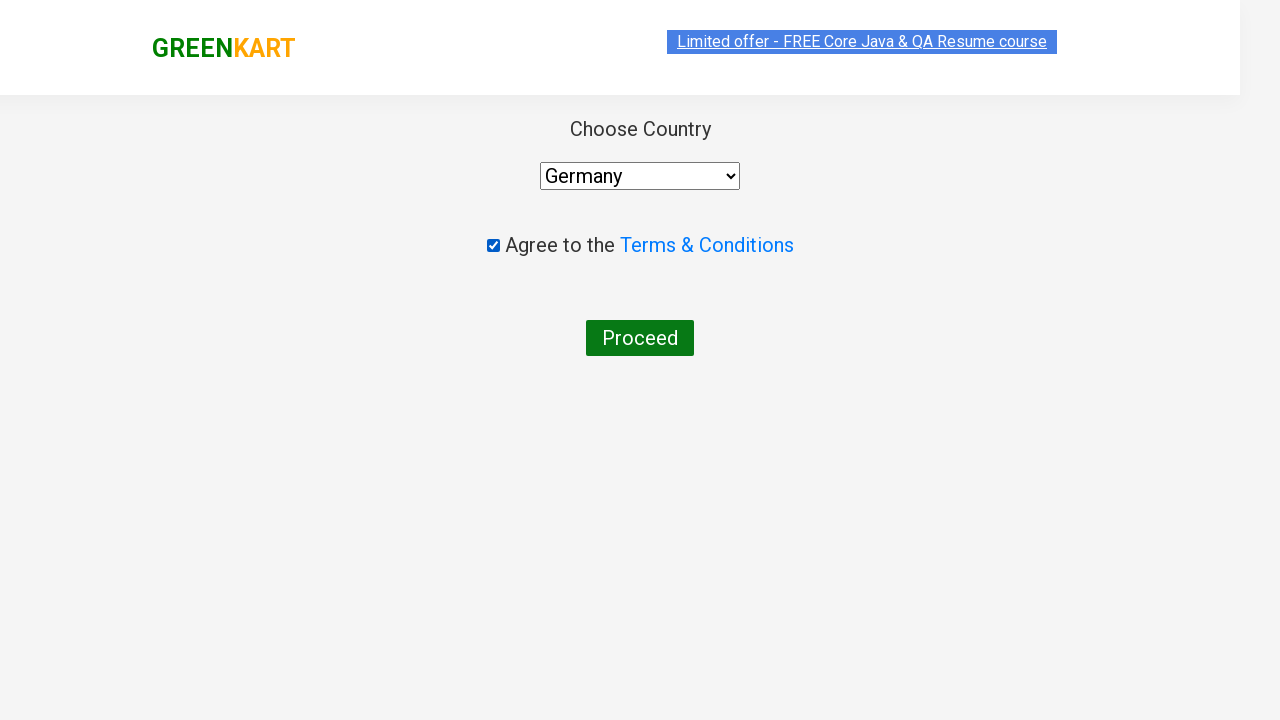

Clicked Proceed button to complete order at (640, 338) on button:has-text('Proceed')
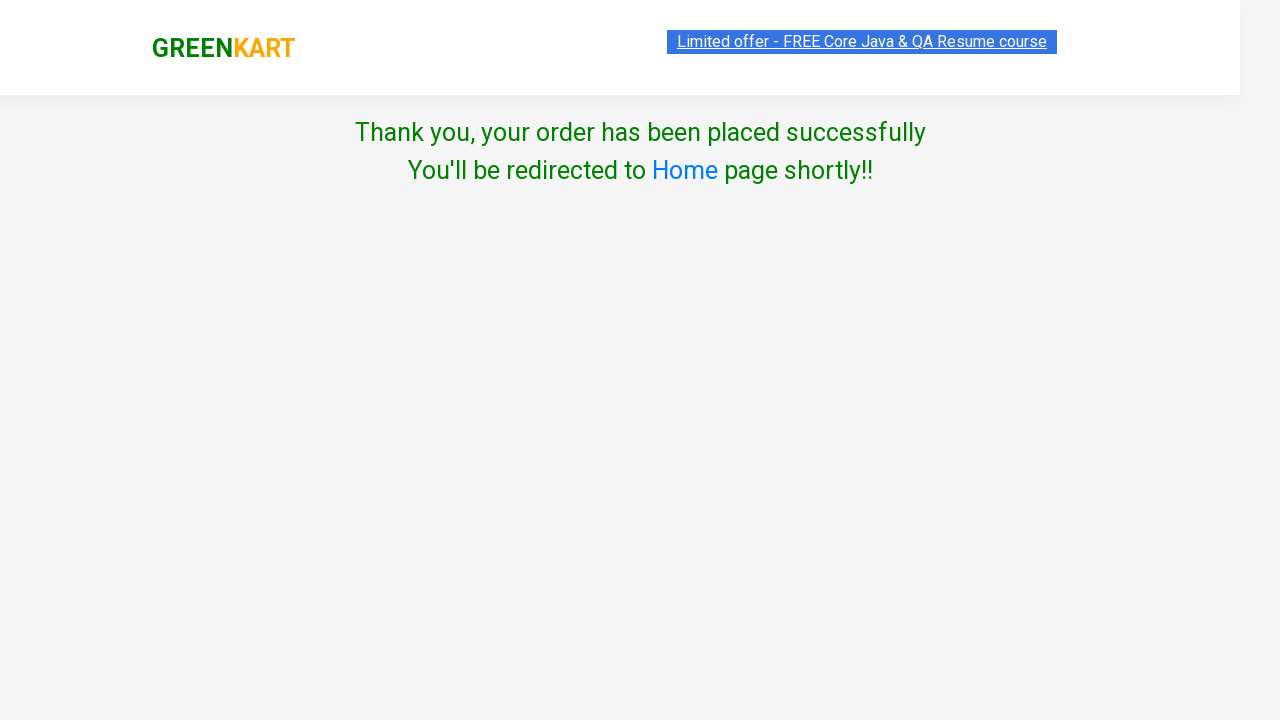

Order confirmation page loaded
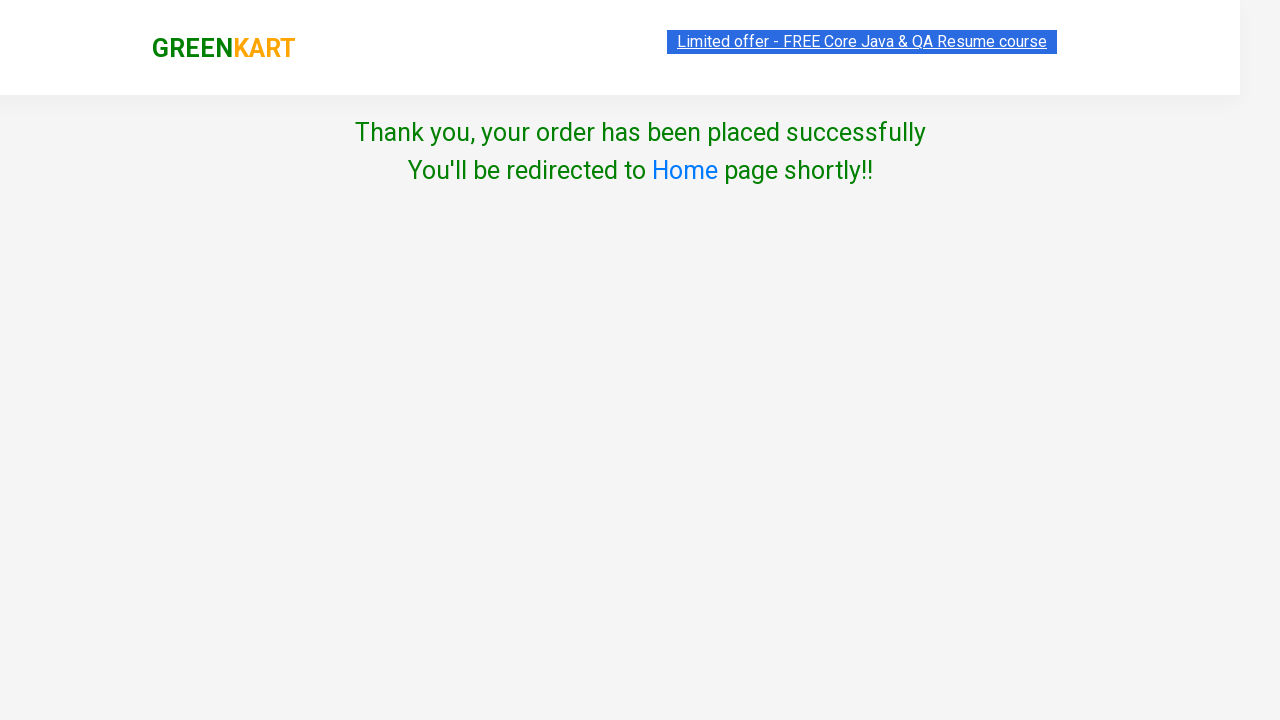

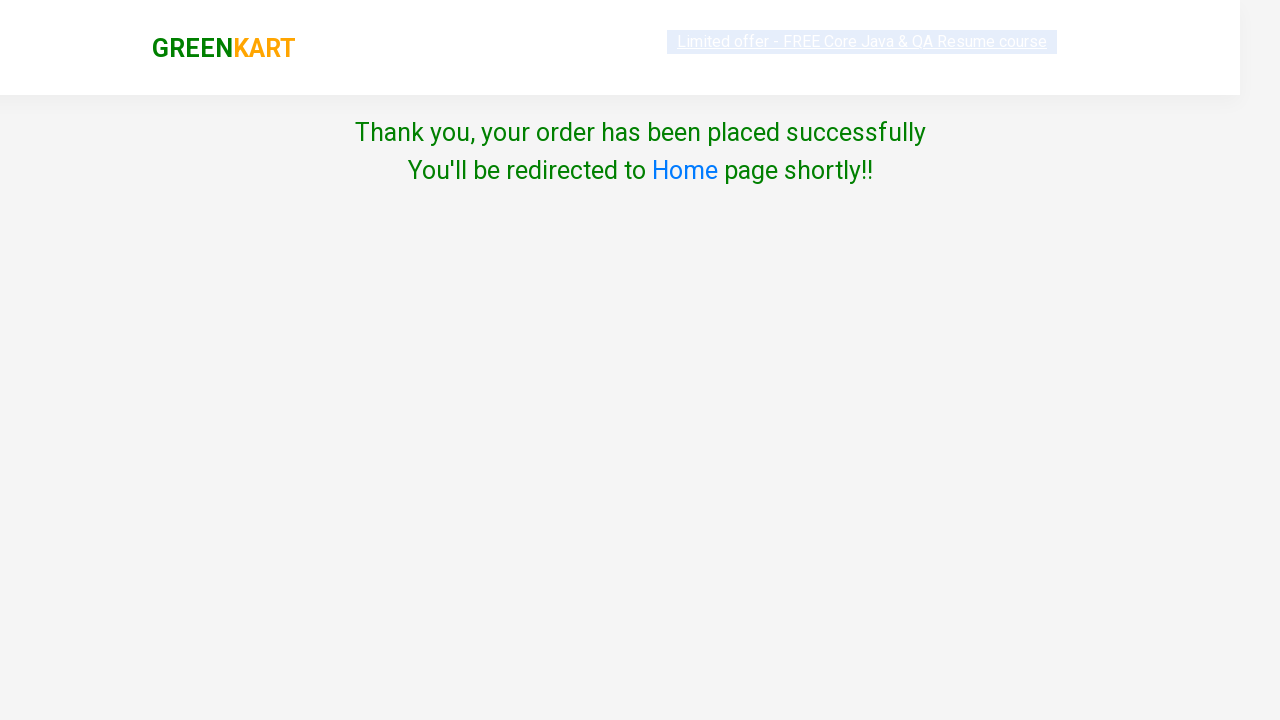